Tests print functionality by navigating to the page and triggering the browser's print dialog via JavaScript

Starting URL: https://www.tsu.ru/

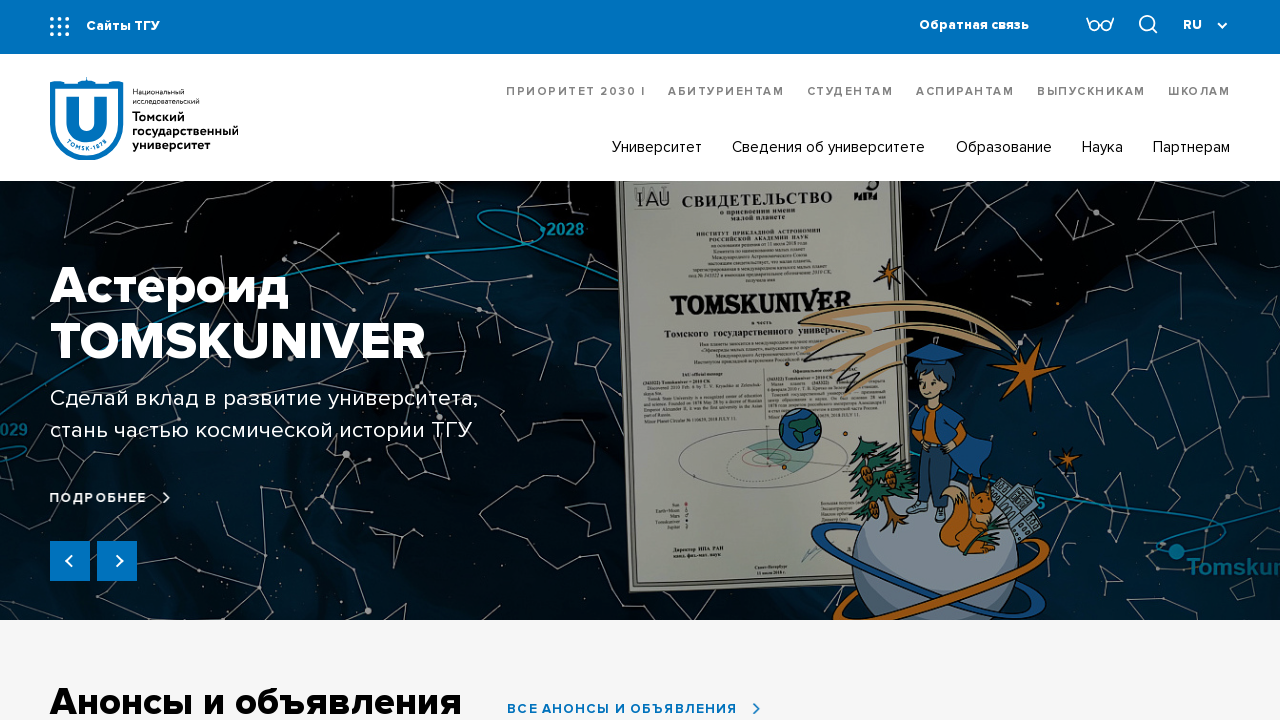

Waited for page to load with domcontentloaded state
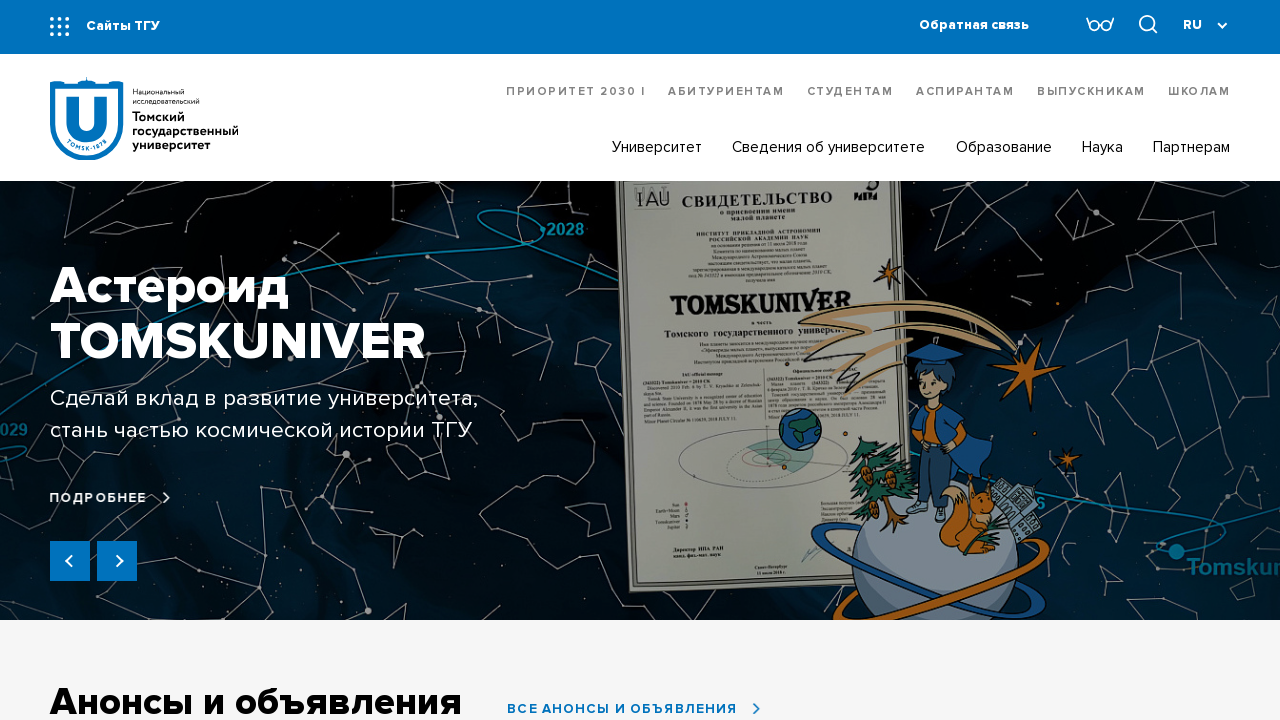

Triggered browser print dialog via JavaScript window.print()
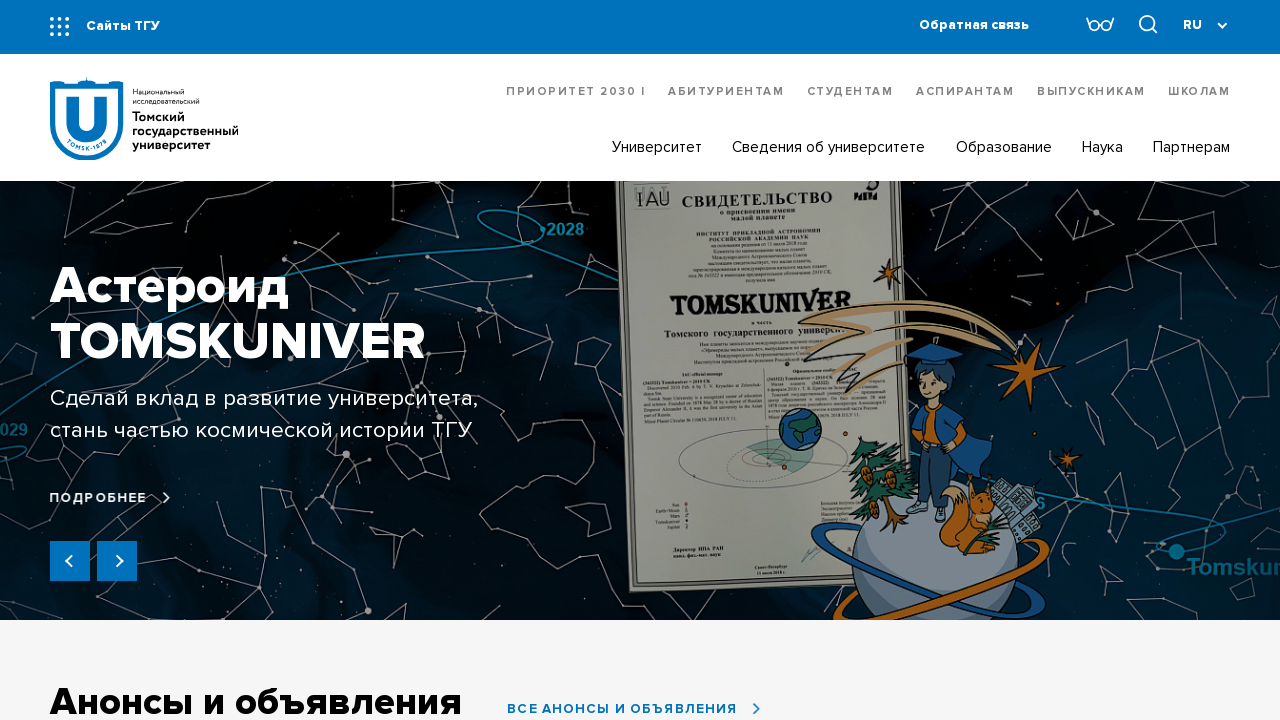

Print initiated successfully message logged
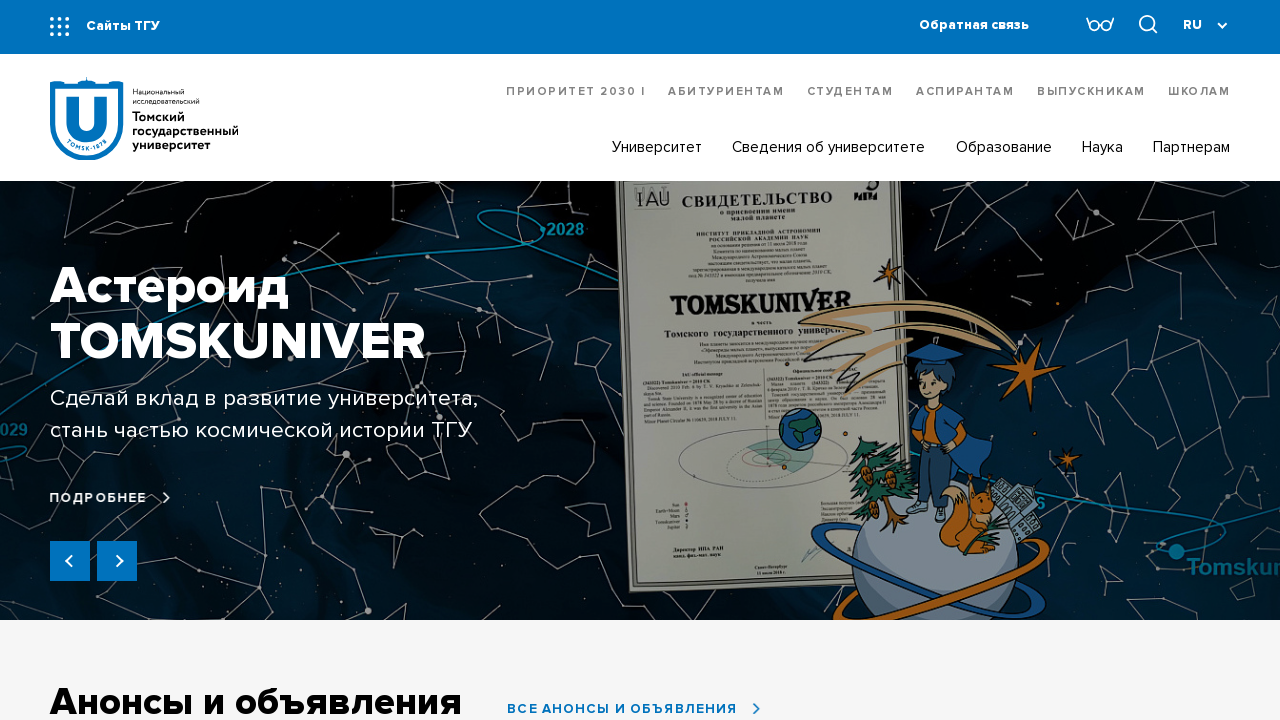

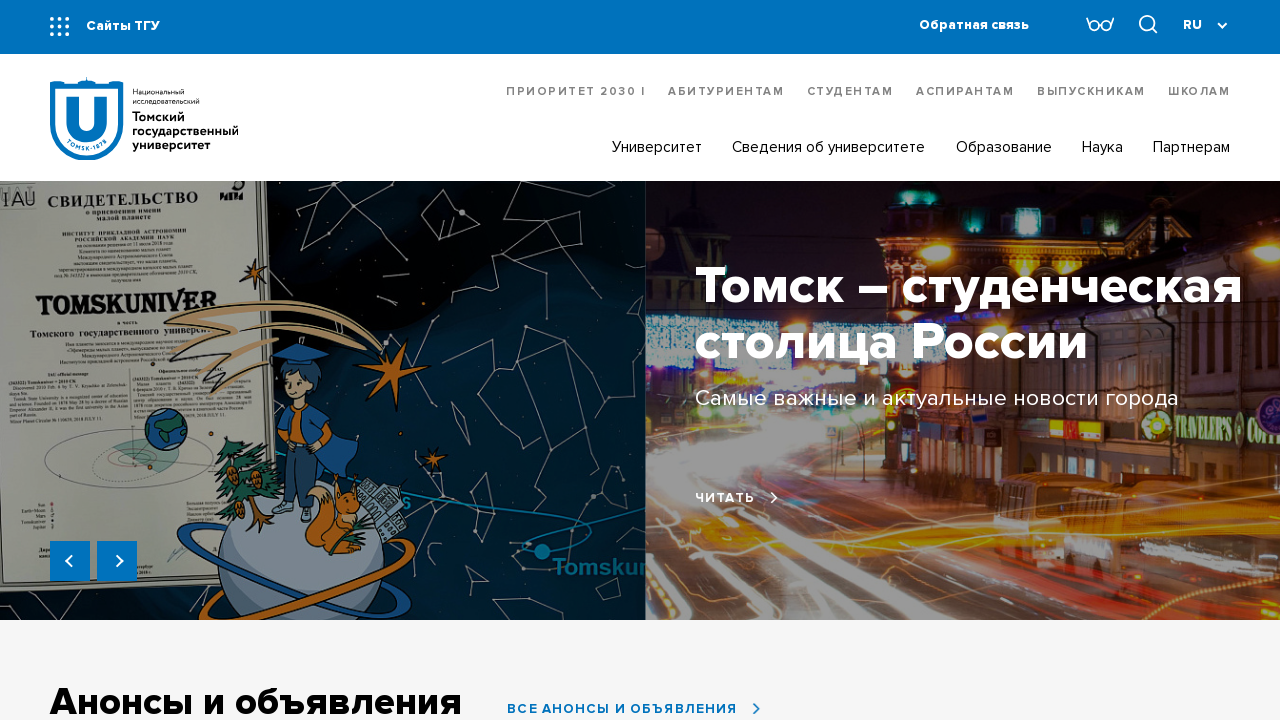